Navigates through an online shop's product categories, selects a laptop product, adds it to cart and handles the confirmation alert

Starting URL: https://www.demoblaze.com/index.html

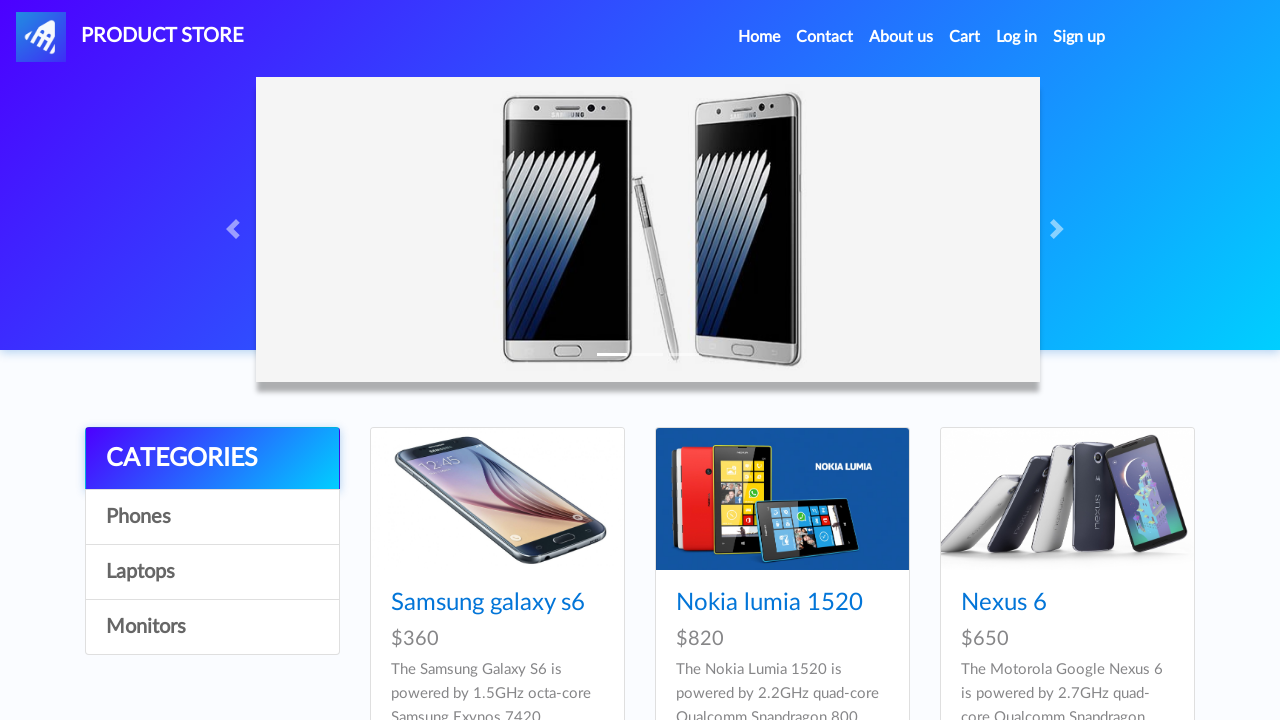

Clicked on Laptops category at (212, 572) on text=Laptops
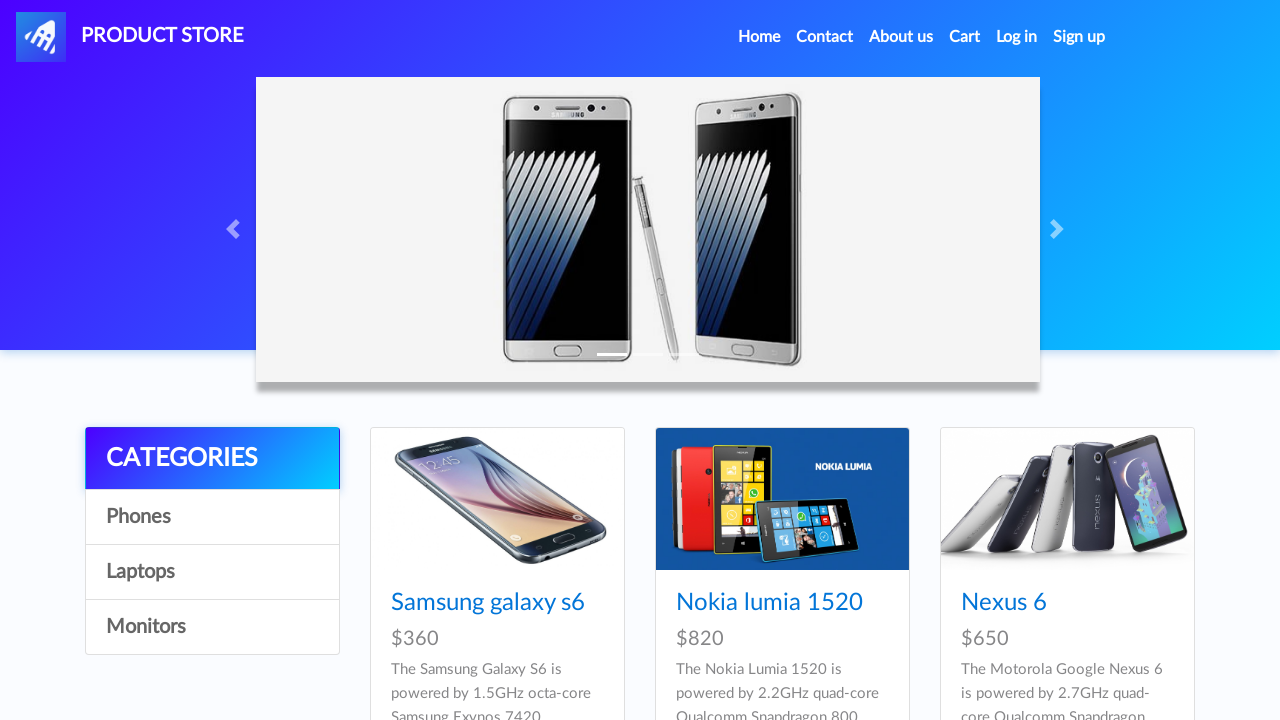

Sony vaio i5 product loaded
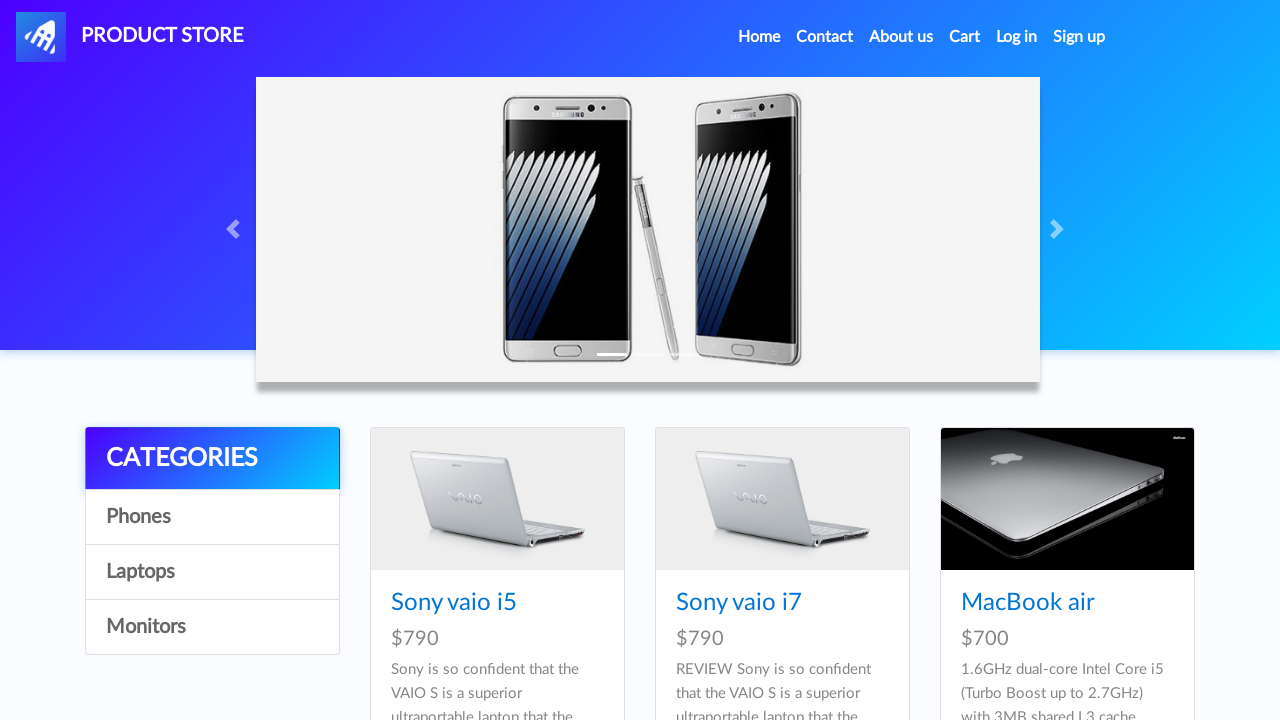

Clicked on Sony vaio i5 laptop product at (454, 603) on text=Sony vaio i5
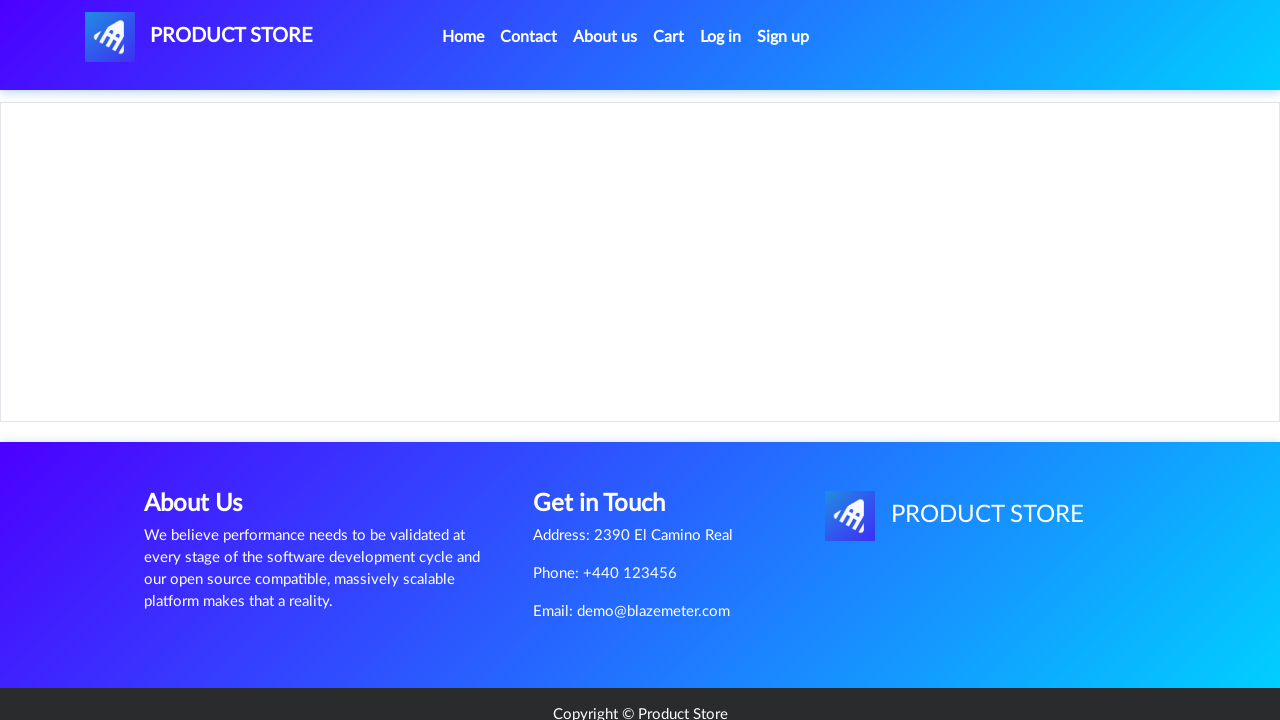

Product details page loaded with Add to cart button
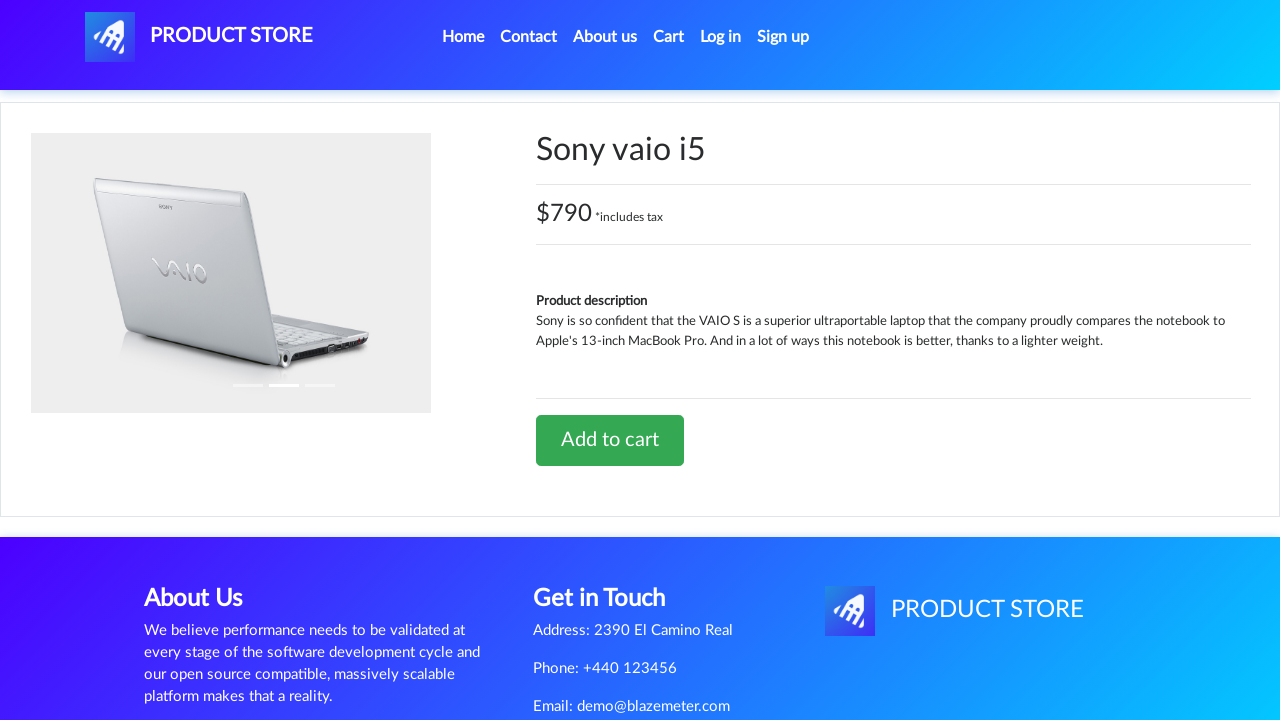

Clicked Add to cart button at (610, 440) on text=Add to cart
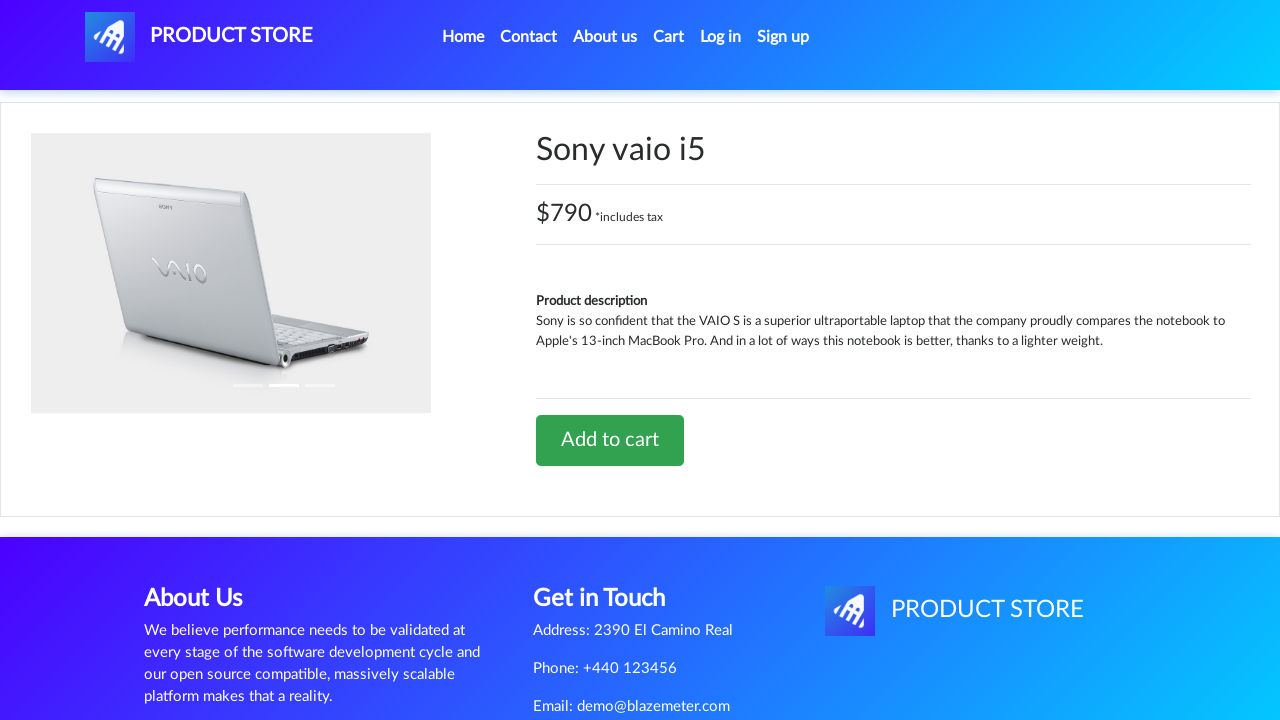

Accepted confirmation alert dialog
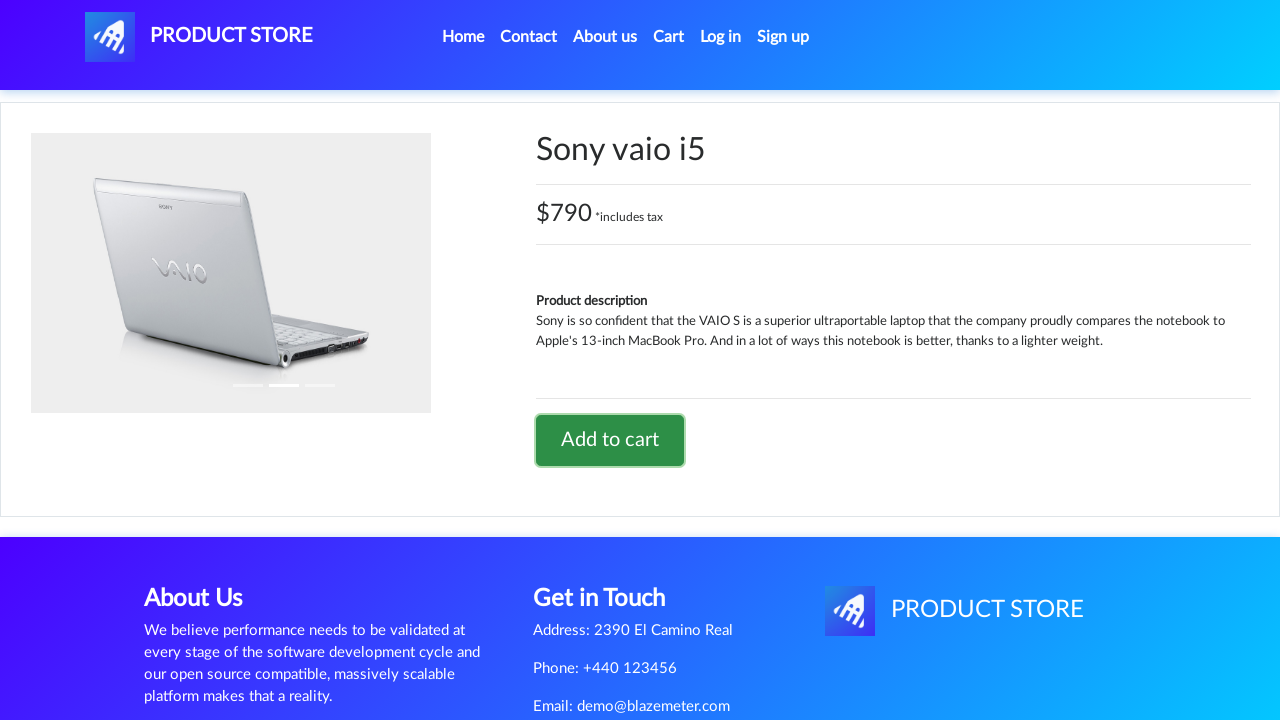

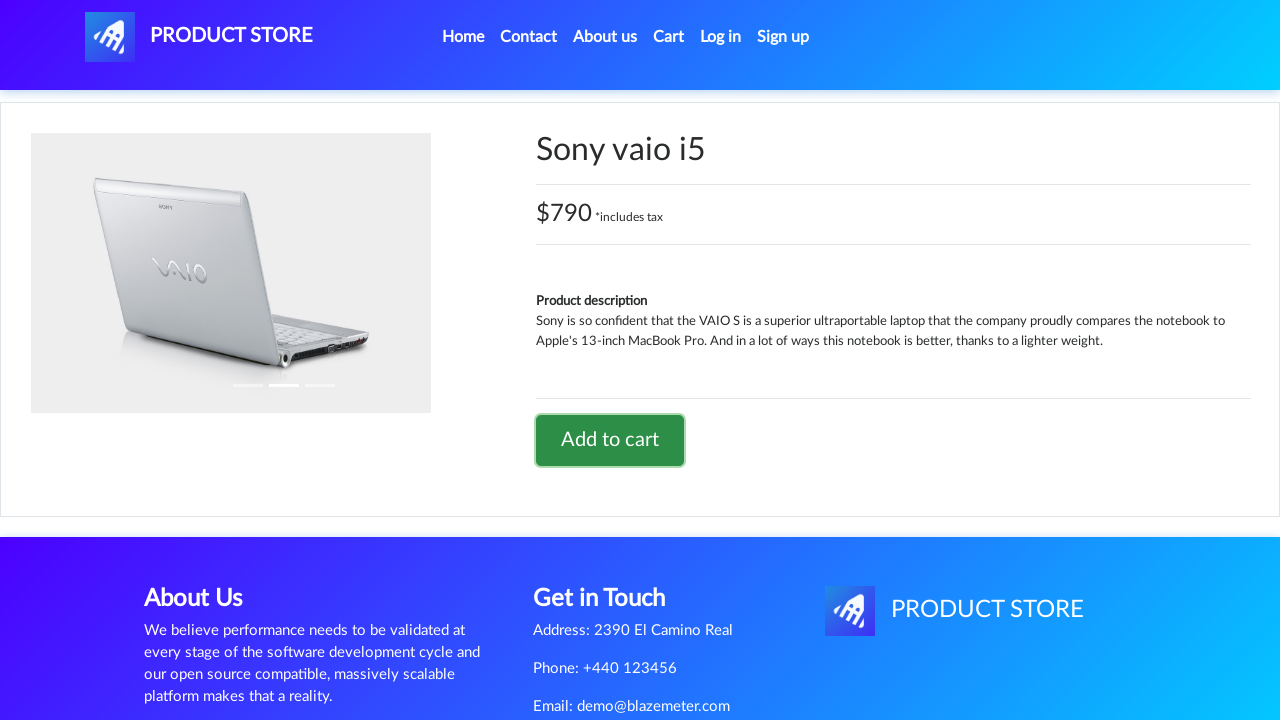